Tests a math calculation form by reading a value from the page, computing a mathematical result (log of absolute value of 12*sin(x)), filling the answer, checking a checkbox, selecting a radio button, and submitting the form.

Starting URL: https://suninjuly.github.io/math.html

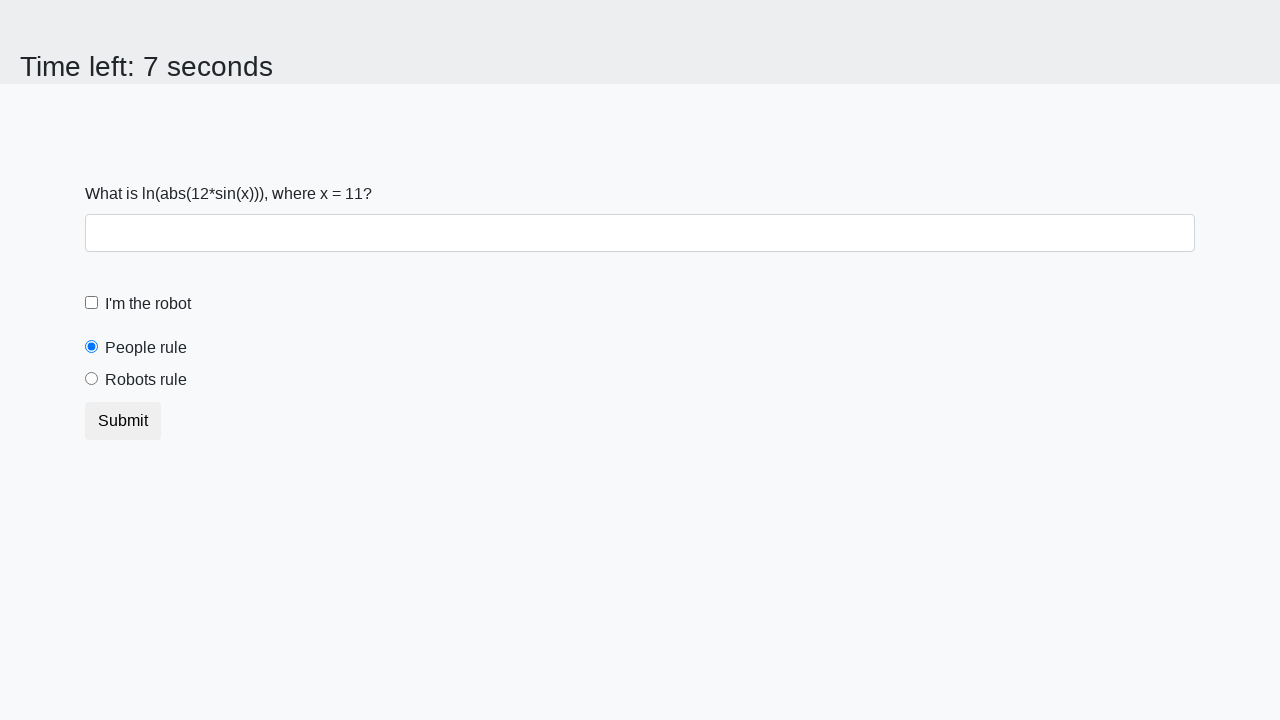

Read x value from the page
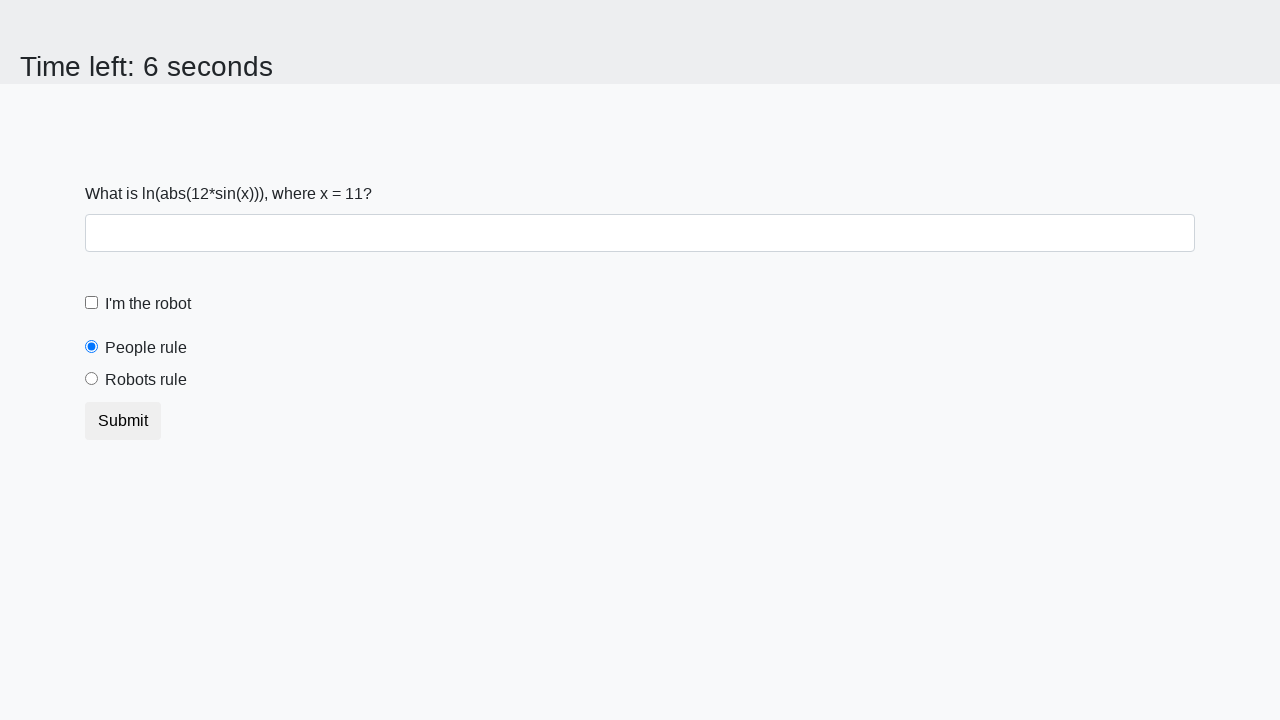

Calculated result: log(abs(12*sin(x)))
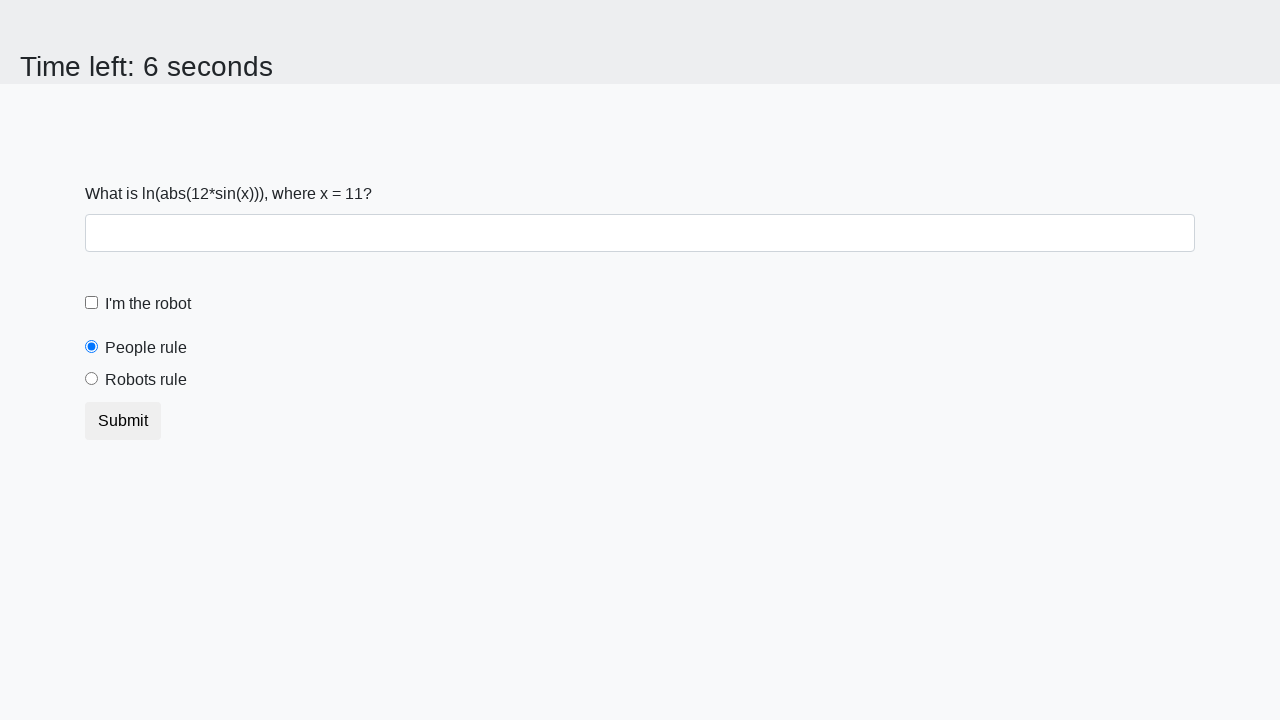

Filled answer field with calculated value on #answer
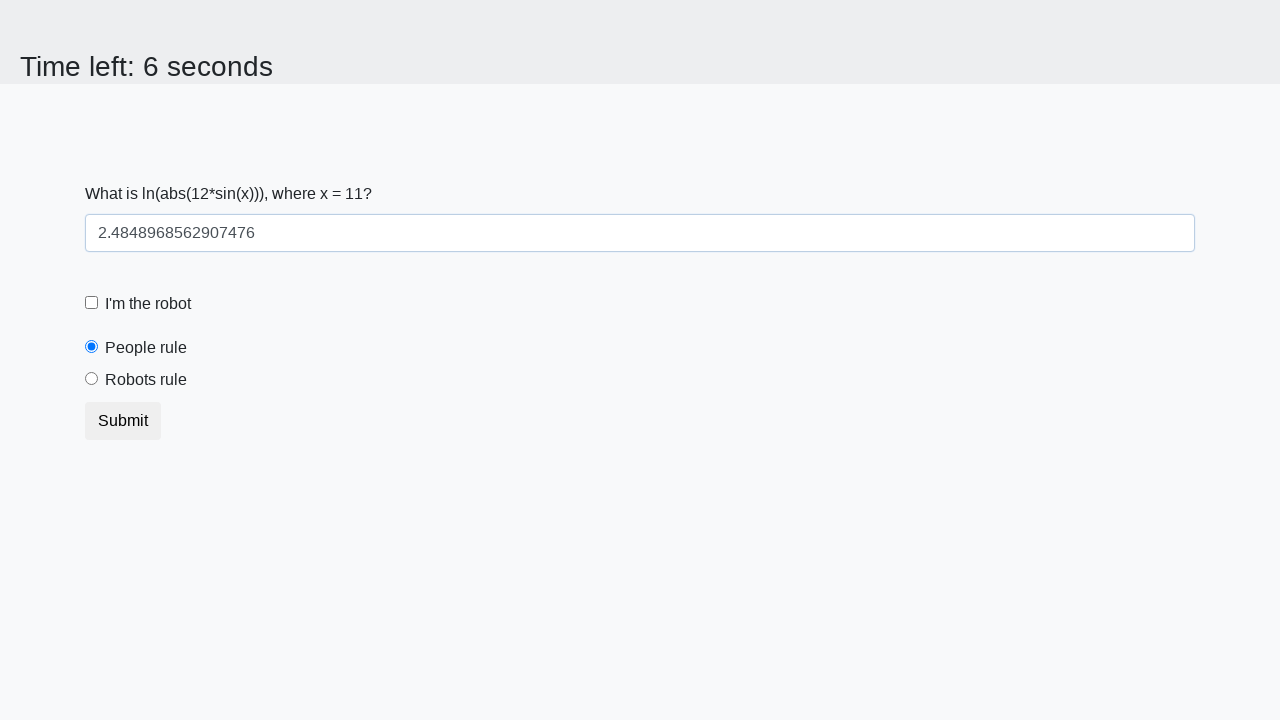

Checked the robot checkbox at (92, 303) on #robotCheckbox
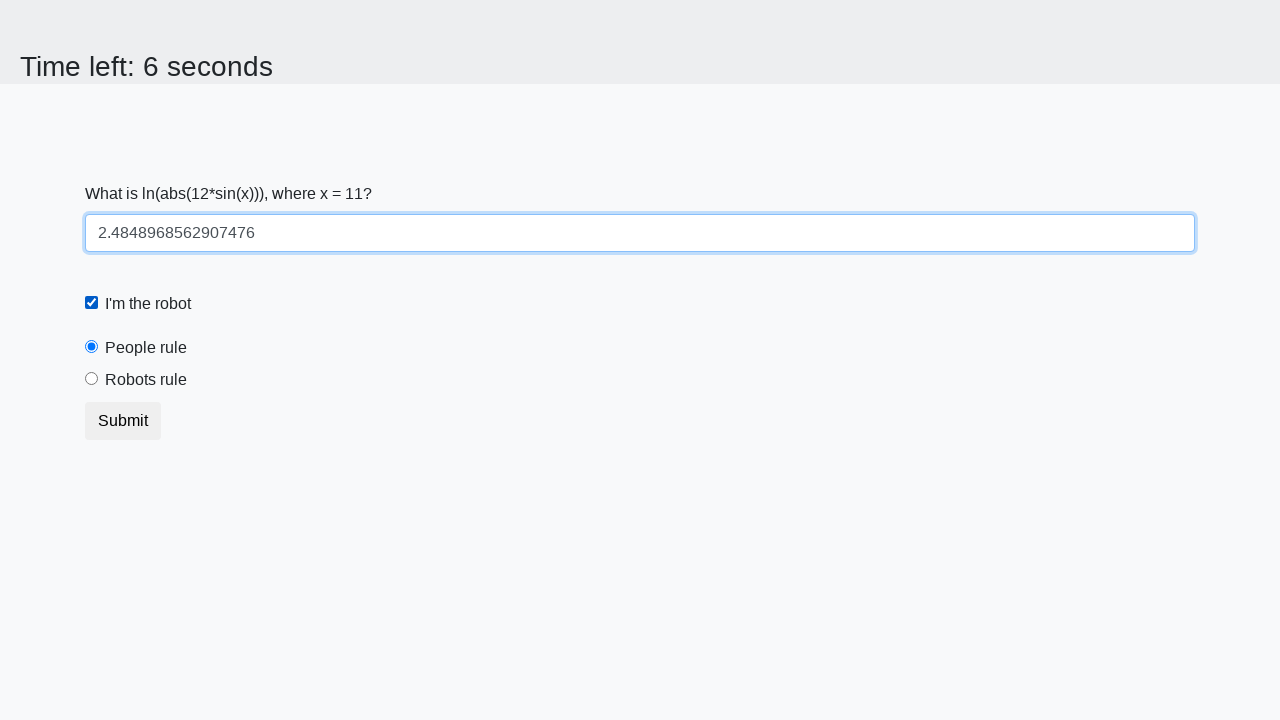

Selected the robots radio button at (92, 379) on [value='robots']
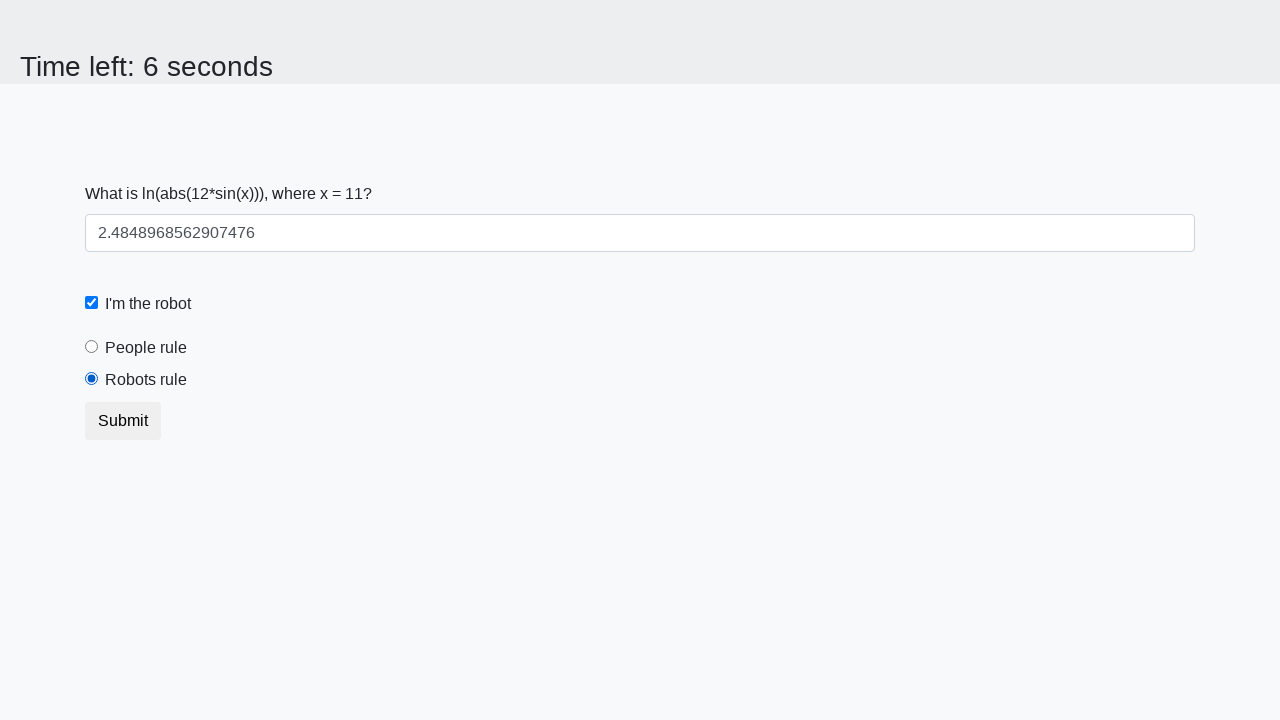

Clicked the submit button at (123, 421) on .btn.btn-default
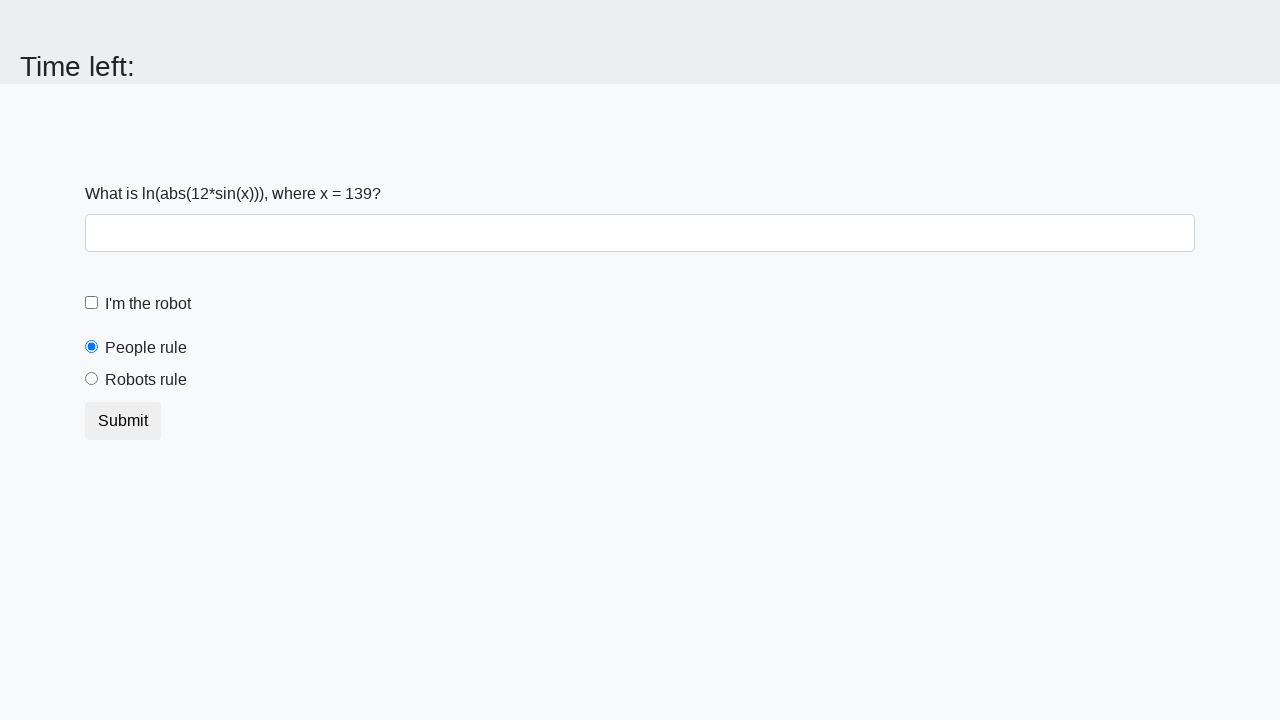

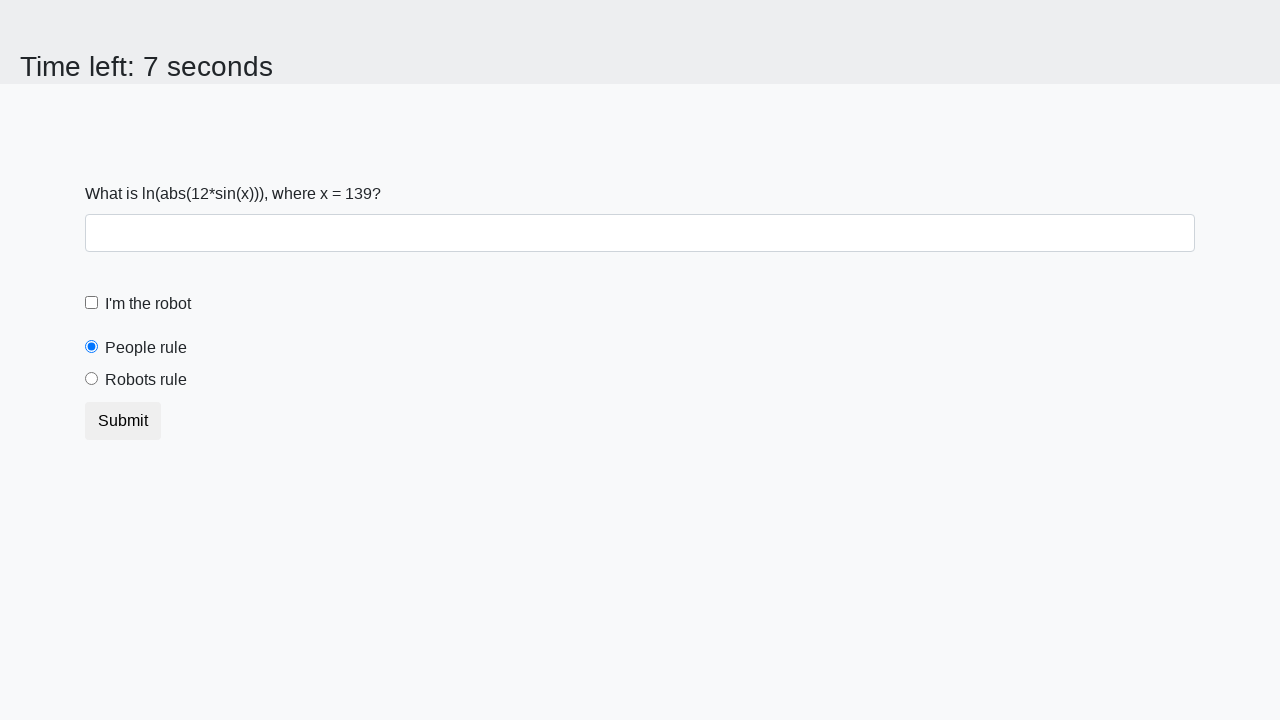